Tests deleting a todo item by hovering over it and clicking the delete button.

Starting URL: https://todomvc.com/examples/react-redux/dist/#/

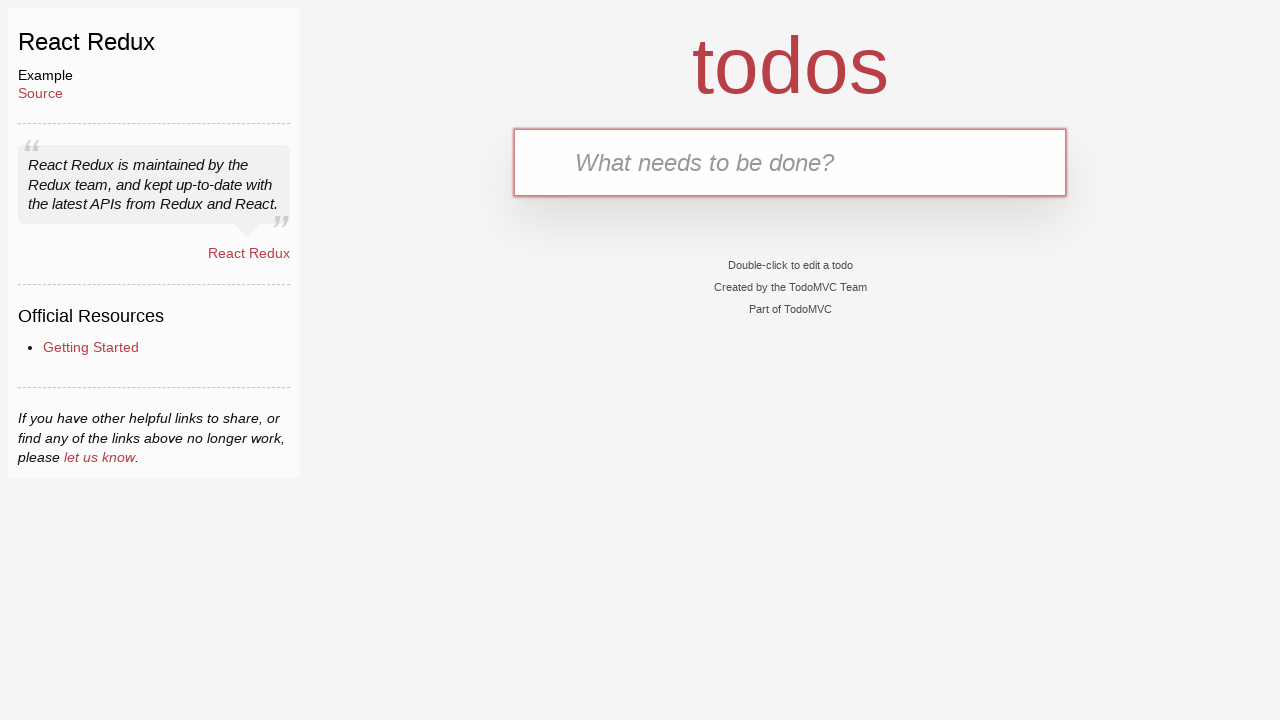

Verified 'todos' heading is visible - page loaded
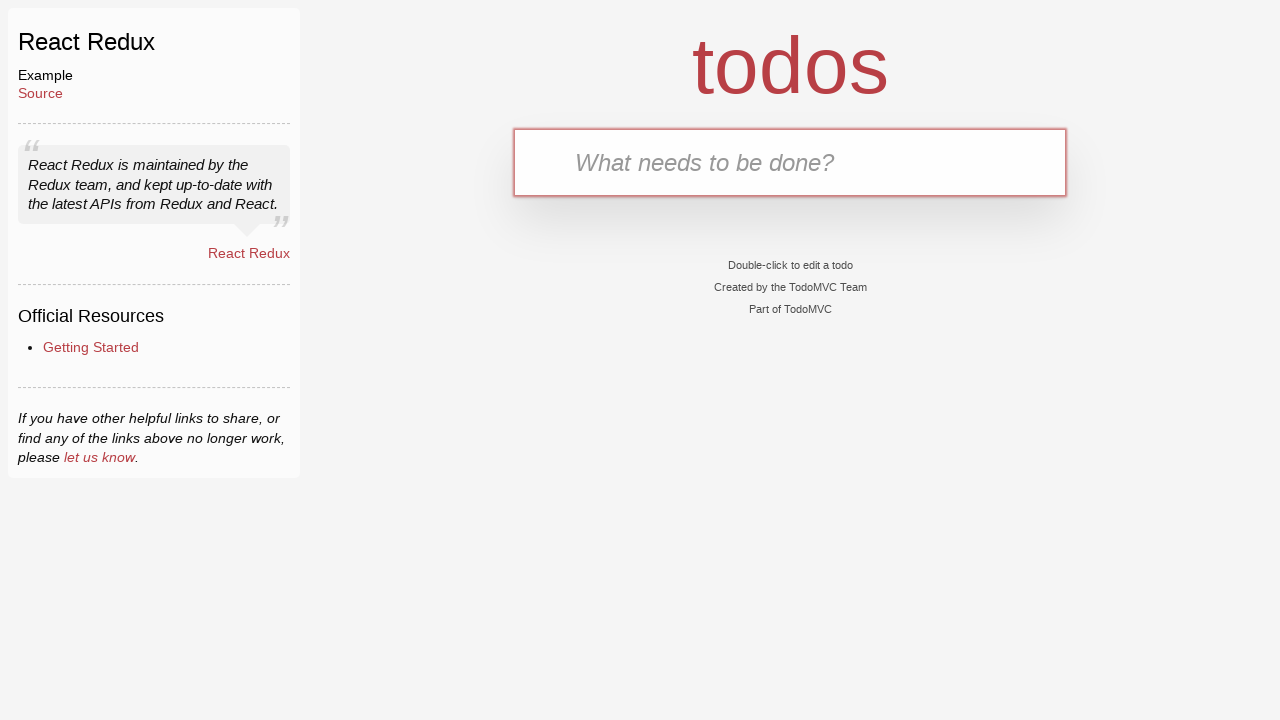

Filled first todo item: 'Complete home assignment' on internal:attr=[placeholder="What needs to be done?"i]
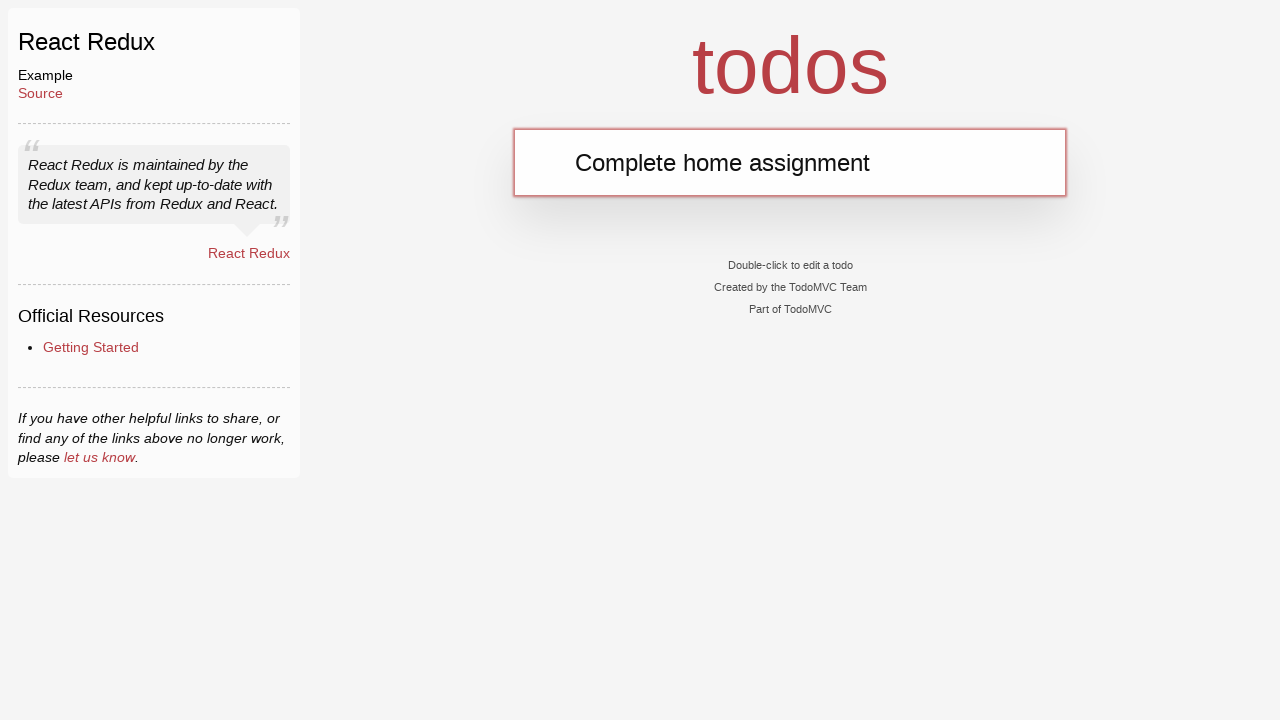

Pressed Enter to create first todo item on internal:attr=[placeholder="What needs to be done?"i]
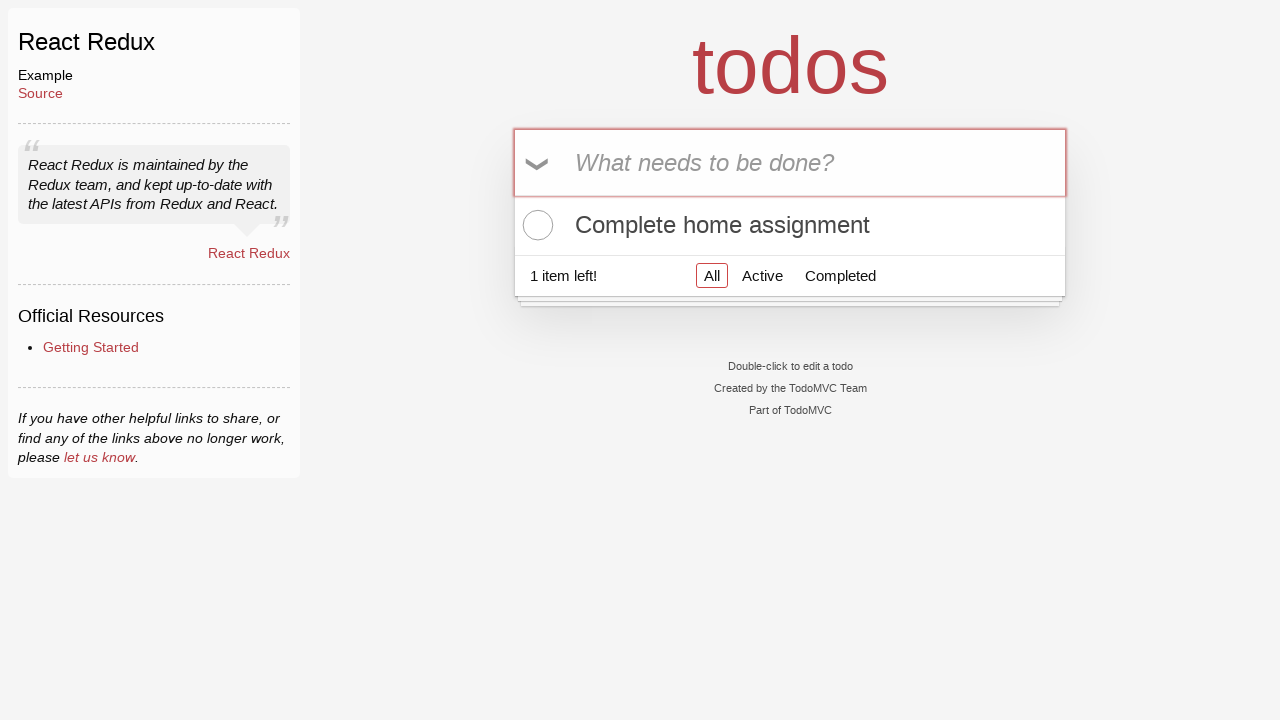

Filled second todo item: 'Water the plants' on internal:attr=[placeholder="What needs to be done?"i]
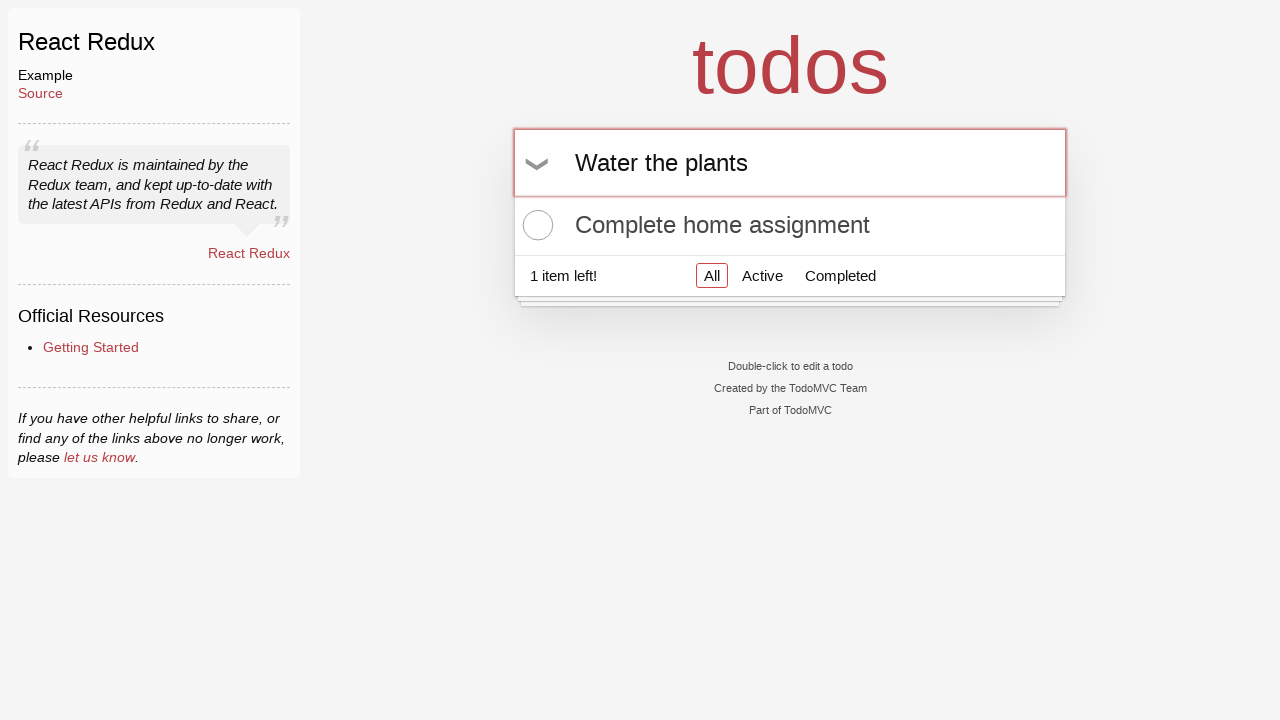

Pressed Enter to create second todo item on internal:attr=[placeholder="What needs to be done?"i]
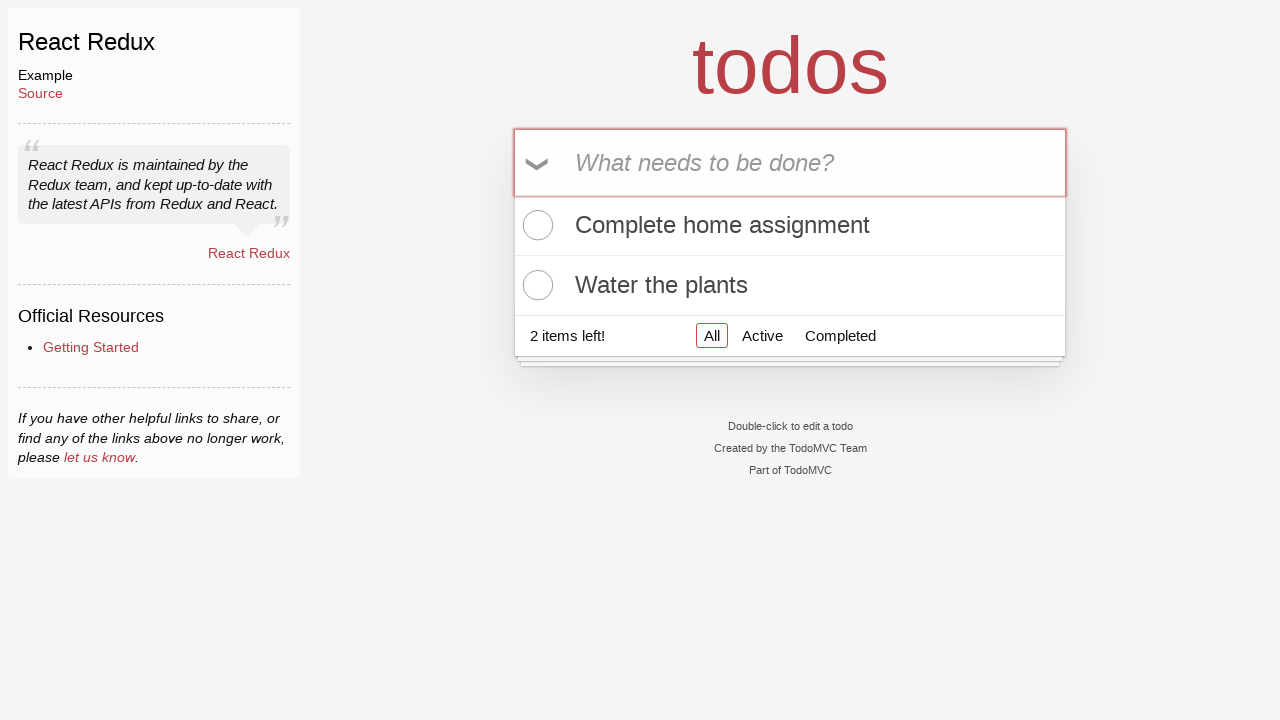

Filled third todo item: 'Feed the dog' on internal:attr=[placeholder="What needs to be done?"i]
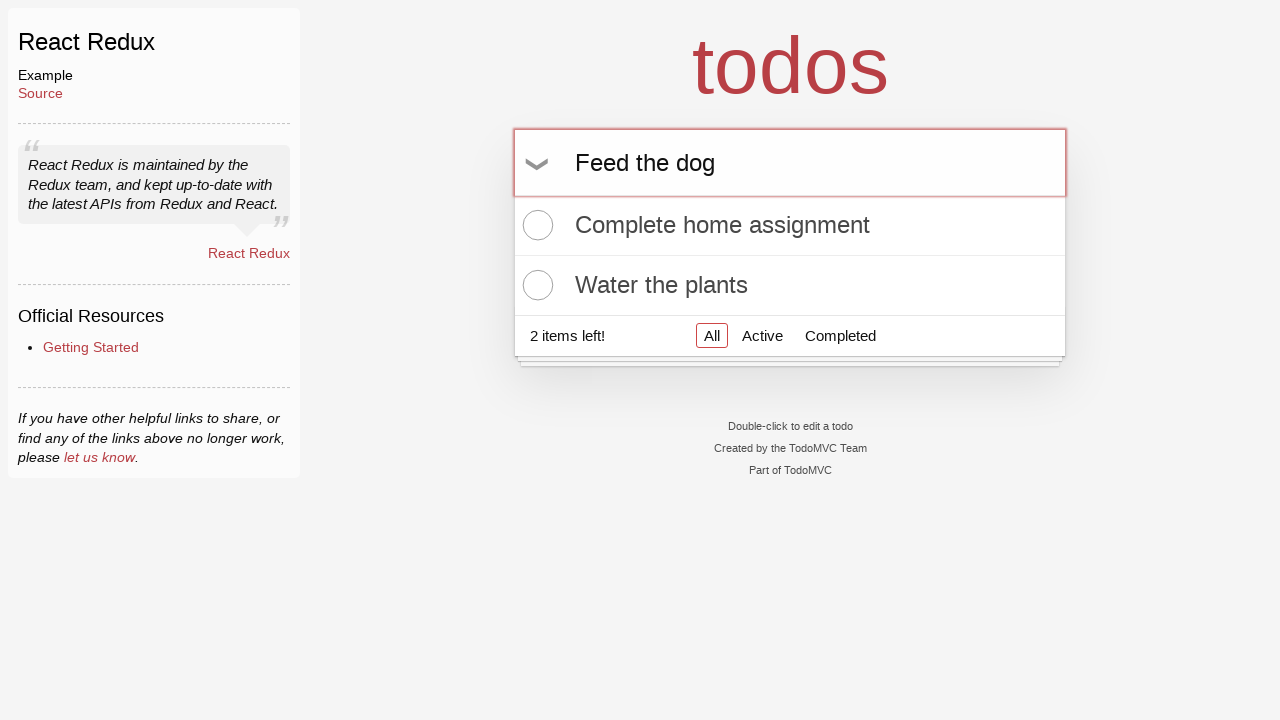

Pressed Enter to create third todo item on internal:attr=[placeholder="What needs to be done?"i]
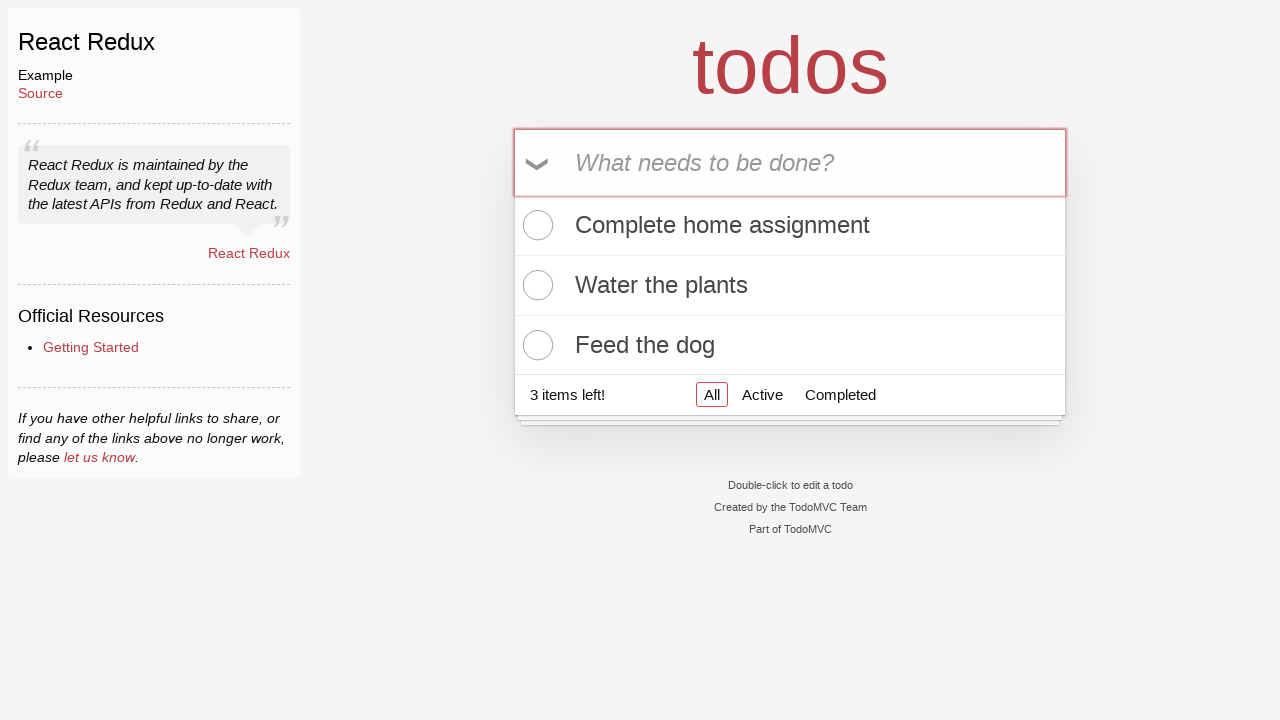

Hovered over second todo item to reveal delete button at (790, 286) on internal:testid=[data-testid="todo-item"s] >> nth=1
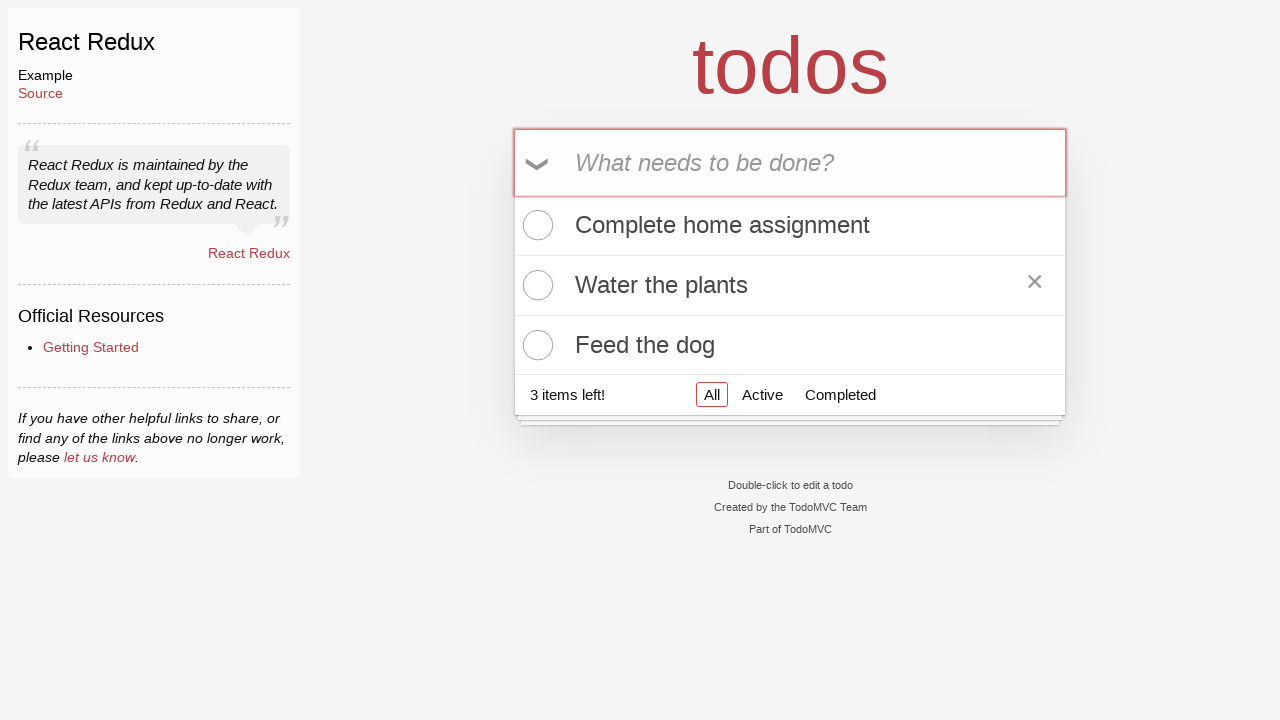

Clicked delete button to remove second todo item at (1035, 285) on internal:role=button[name="×"i]
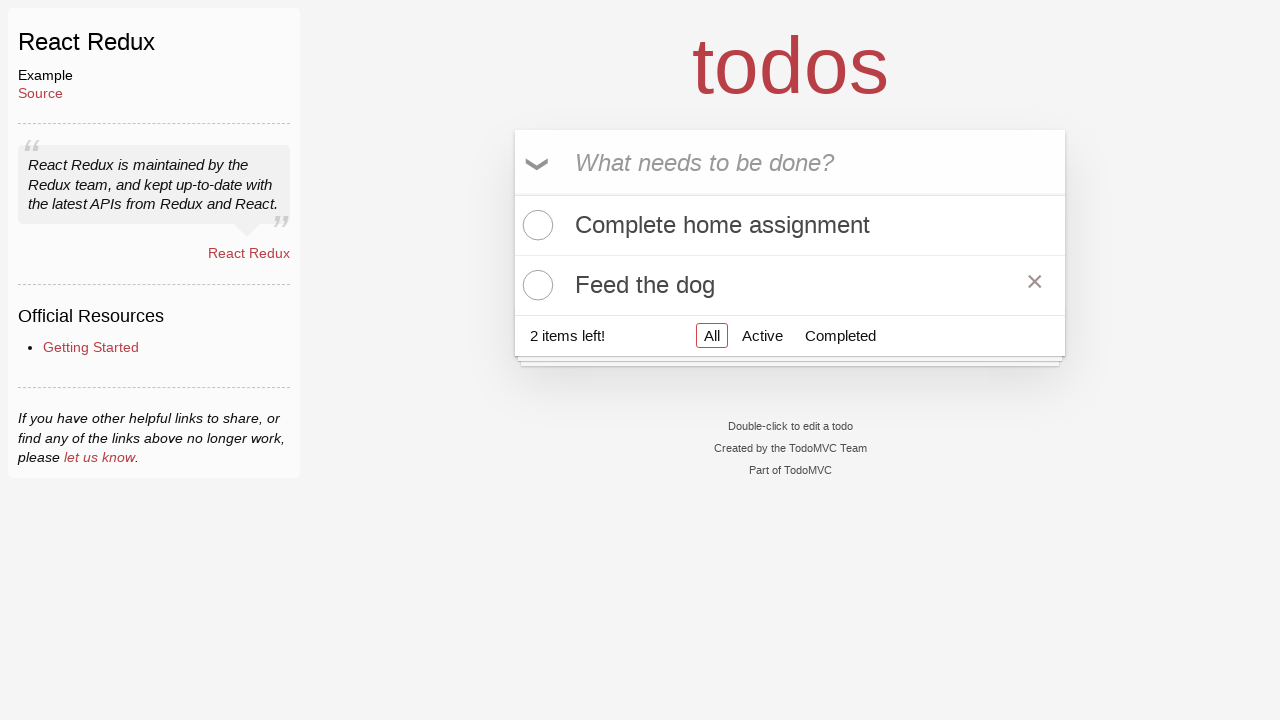

Waited for deletion animation to complete
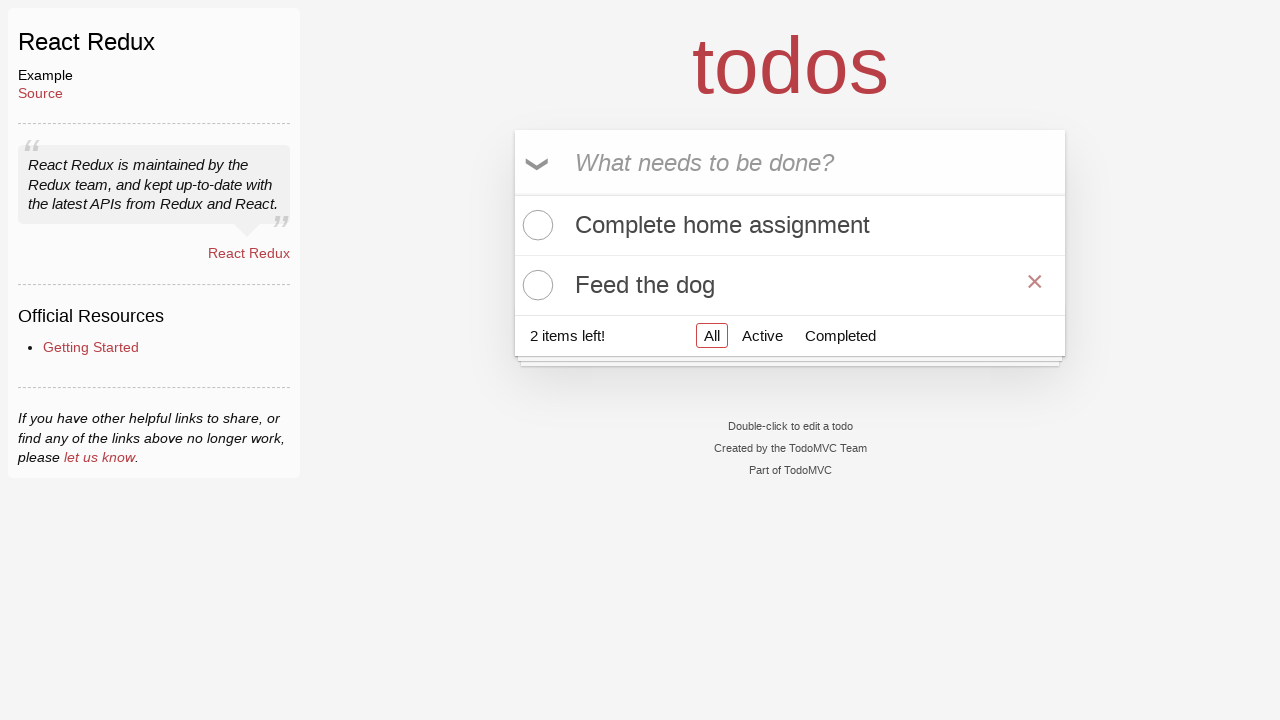

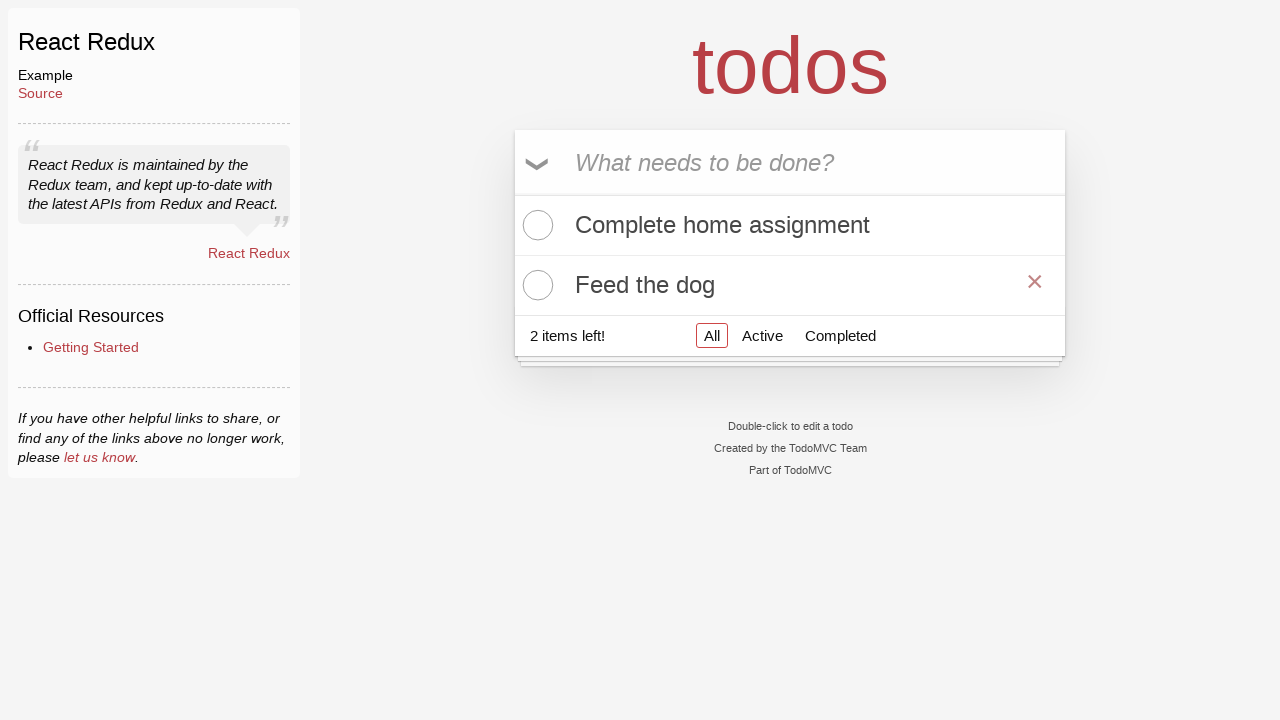